Tests drag and drop functionality by dragging an element from source to target within an iframe

Starting URL: https://jqueryui.com/droppable/

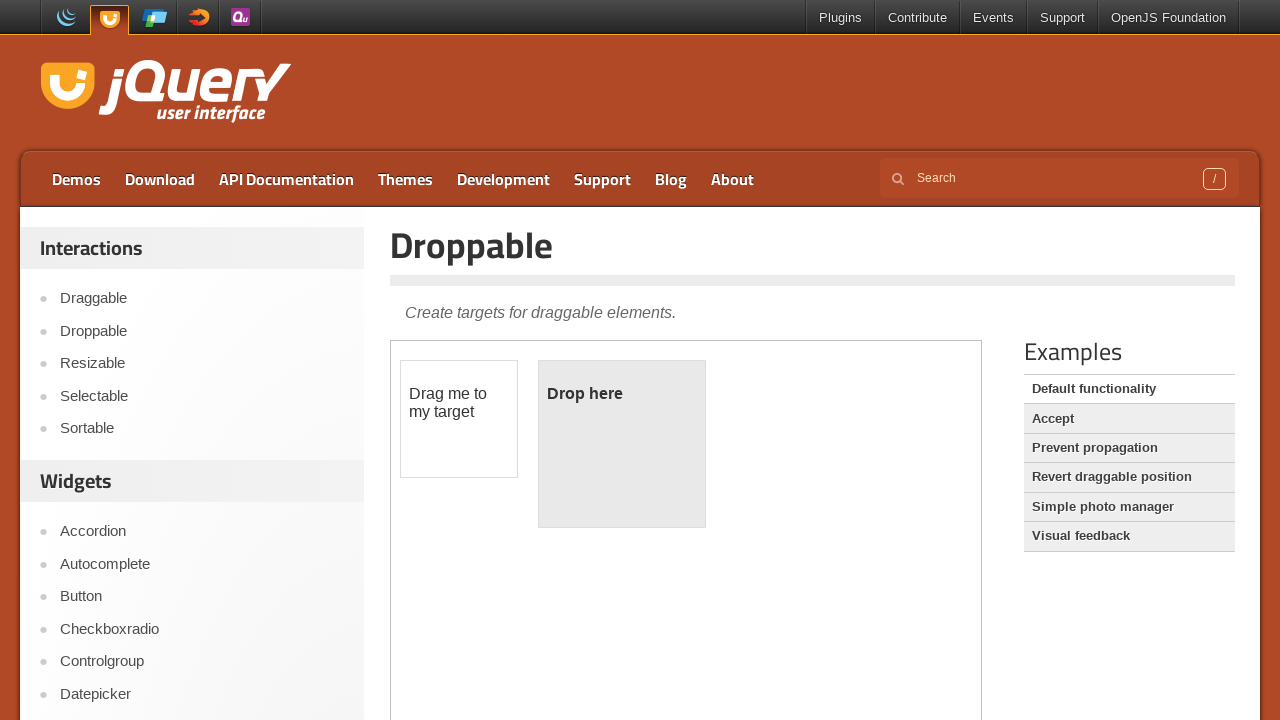

Located the iframe containing drag and drop demo
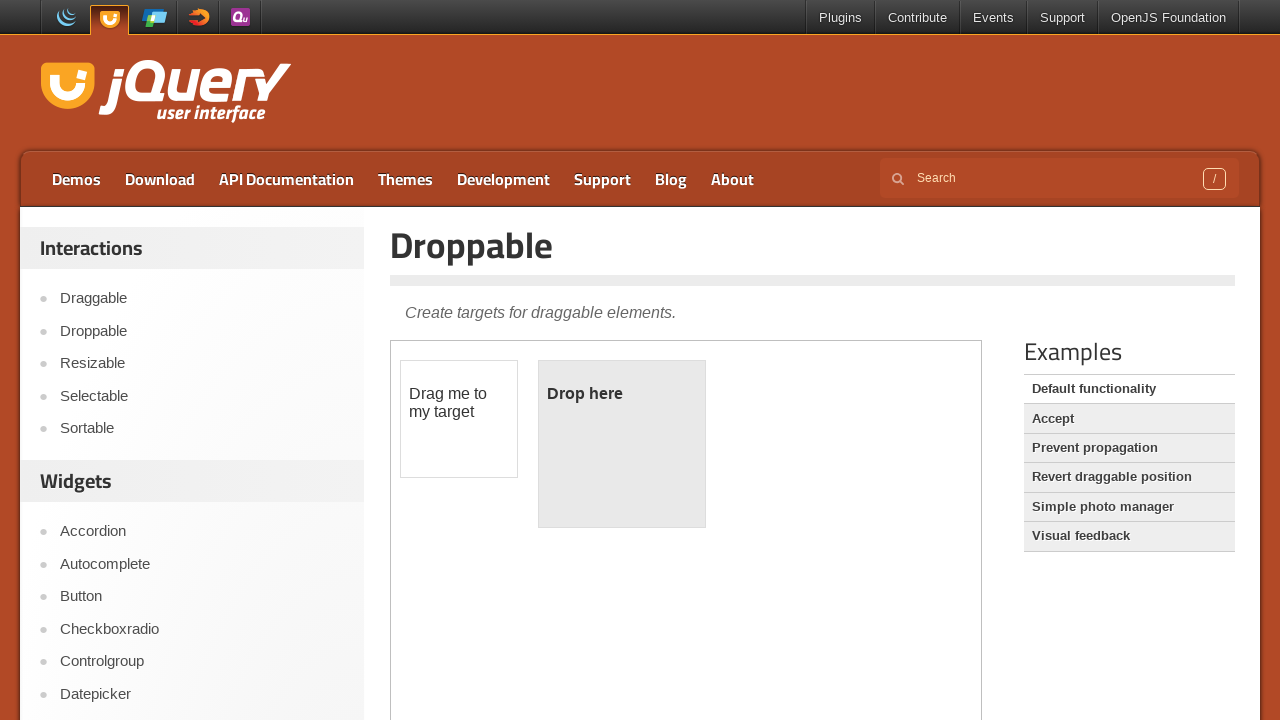

Located the draggable element
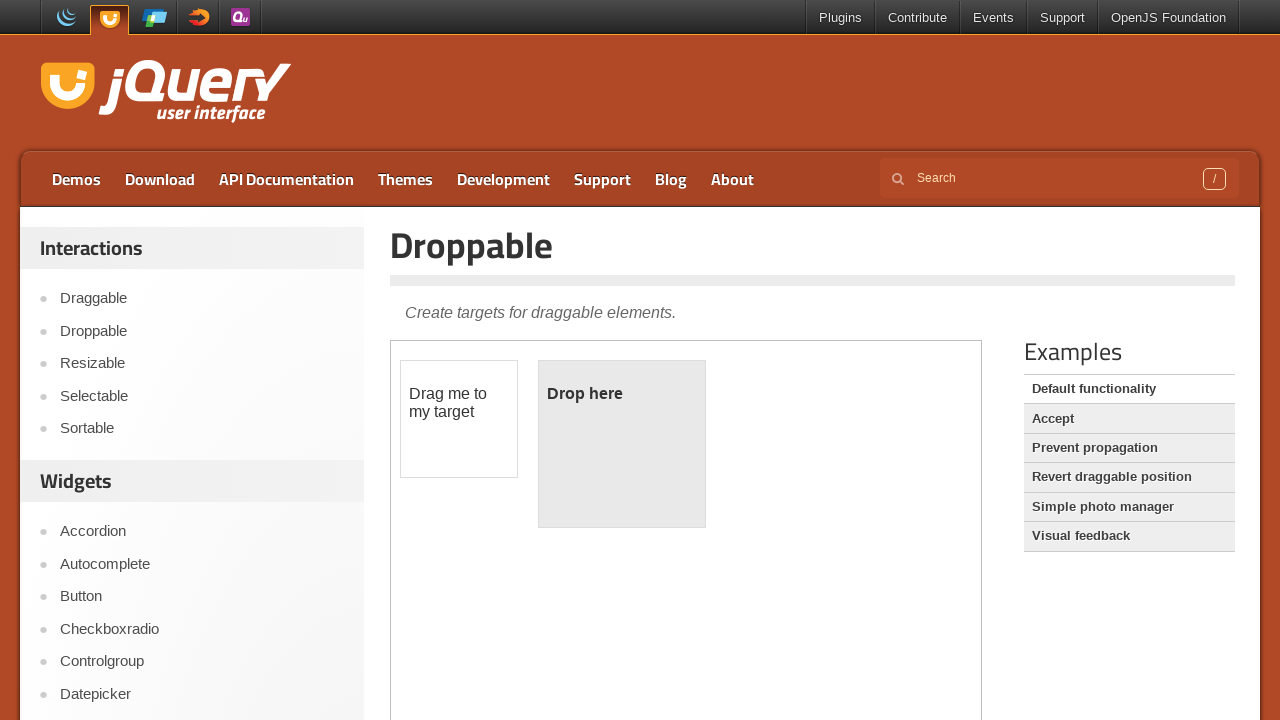

Located the droppable target element
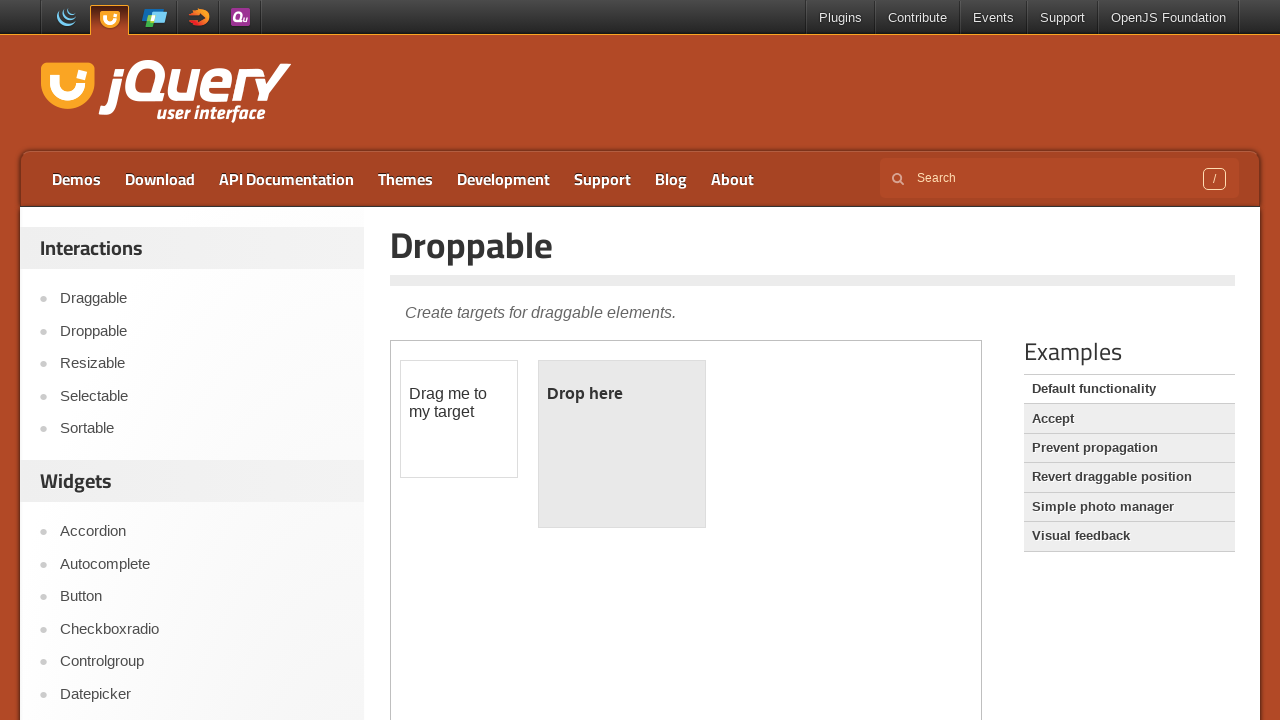

Dragged the draggable element to the droppable target at (622, 444)
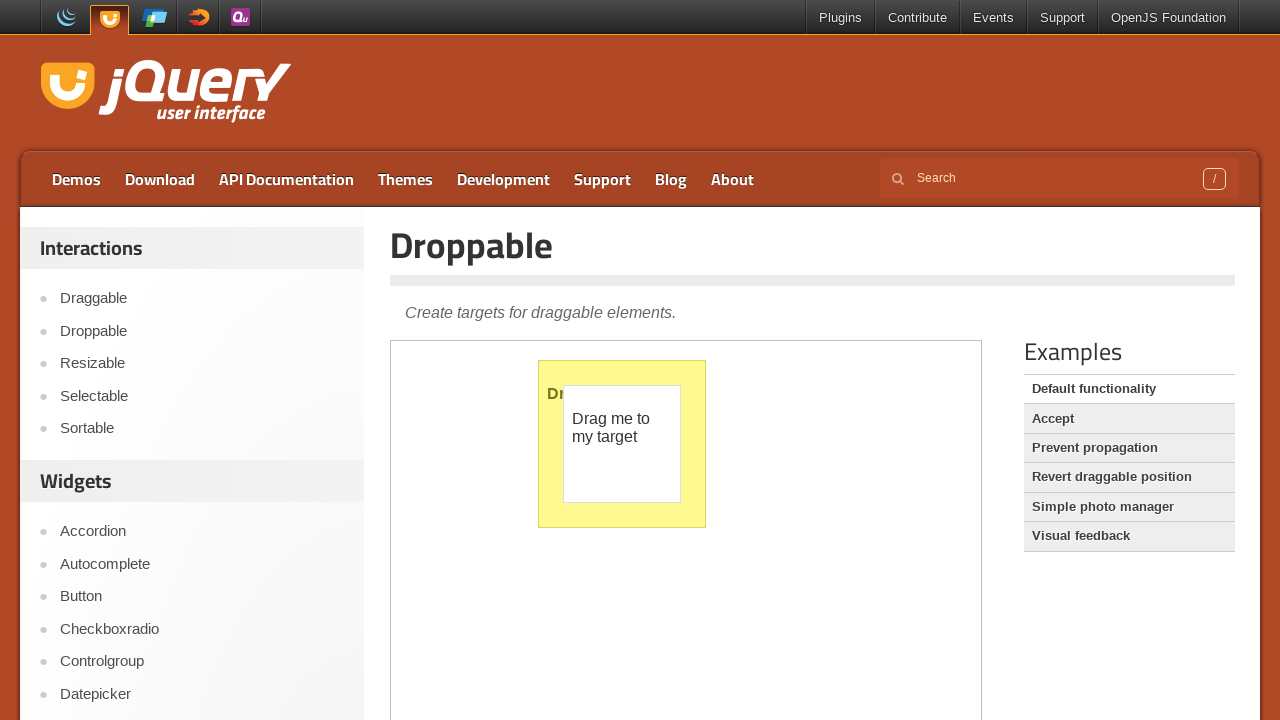

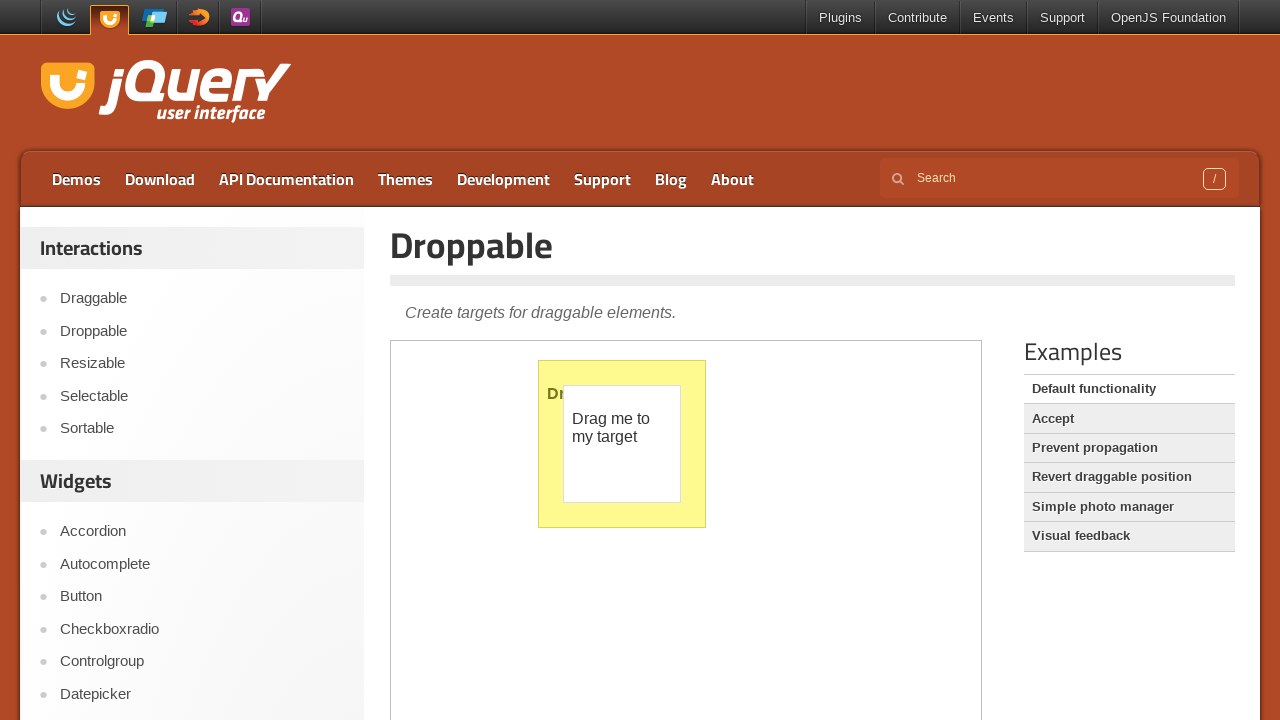